Tests JavaScript alert, confirm, and prompt dialogs by clicking buttons, interacting with the dialogs, and verifying the result text displayed on the page.

Starting URL: https://automationfc.github.io/basic-form/index.html

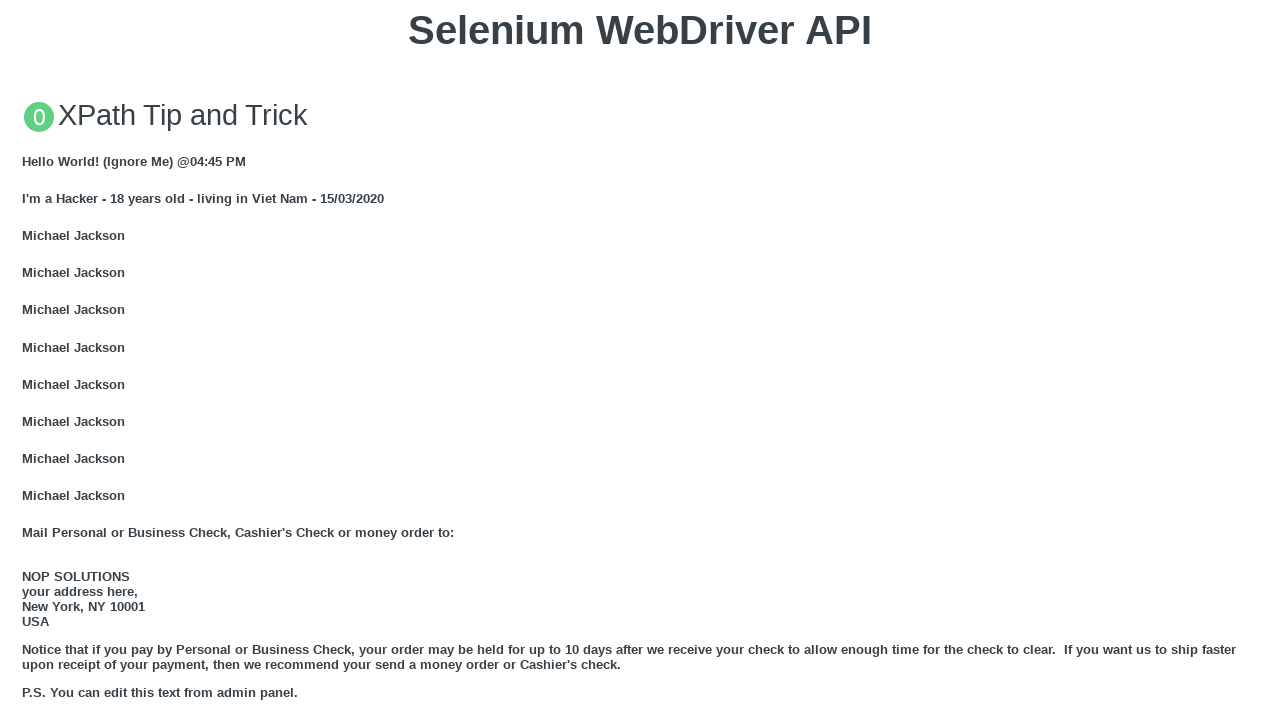

Located result element
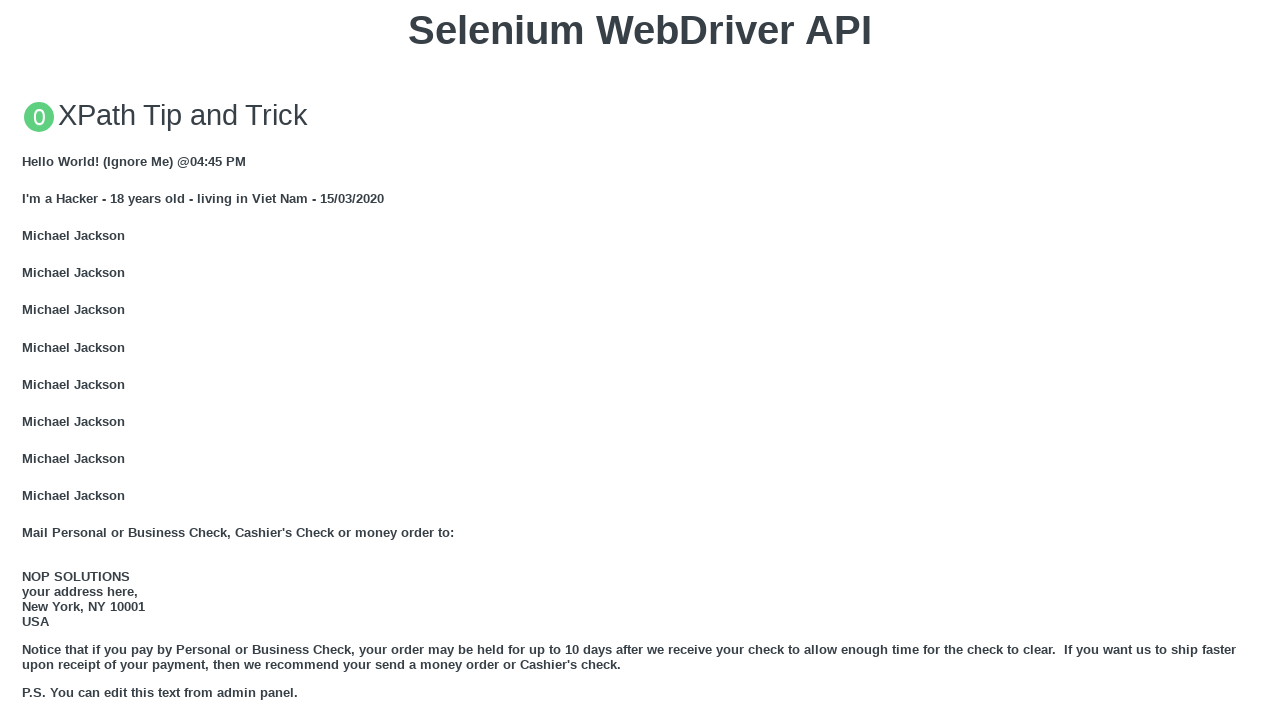

Scrolled to JS Alert button
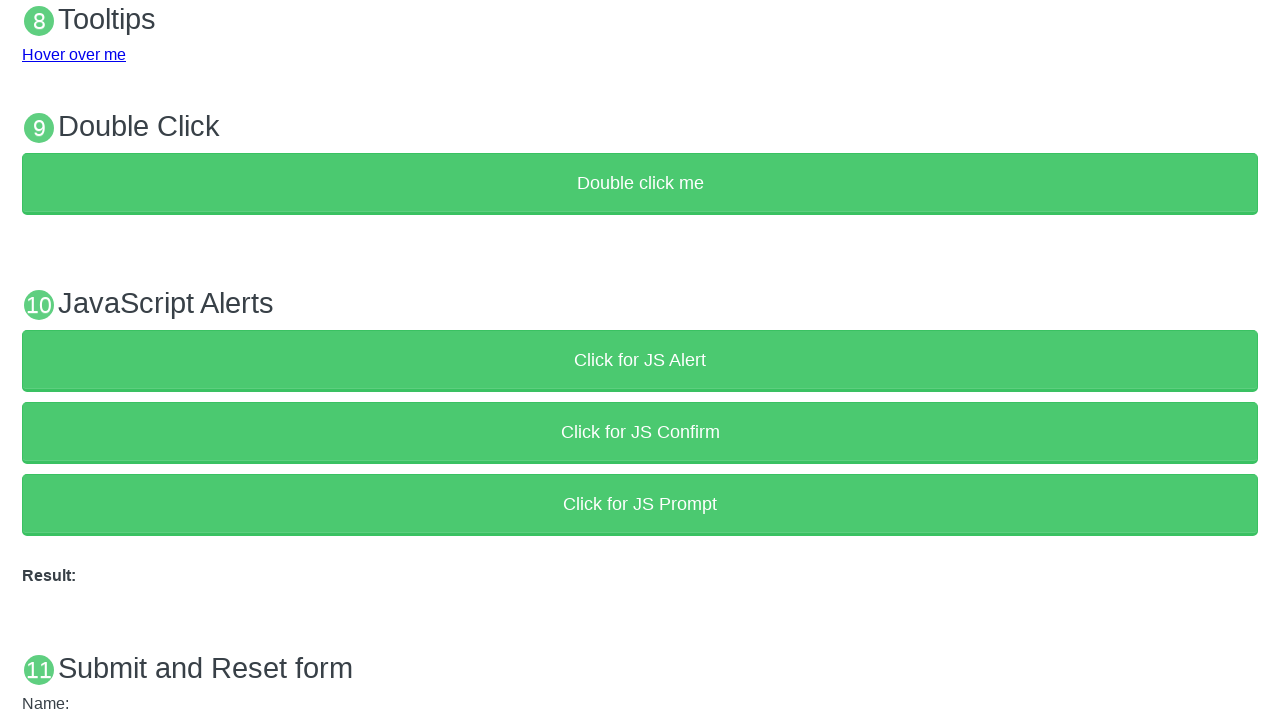

Clicked JS Alert button at (640, 360) on xpath=//button[text()='Click for JS Alert']
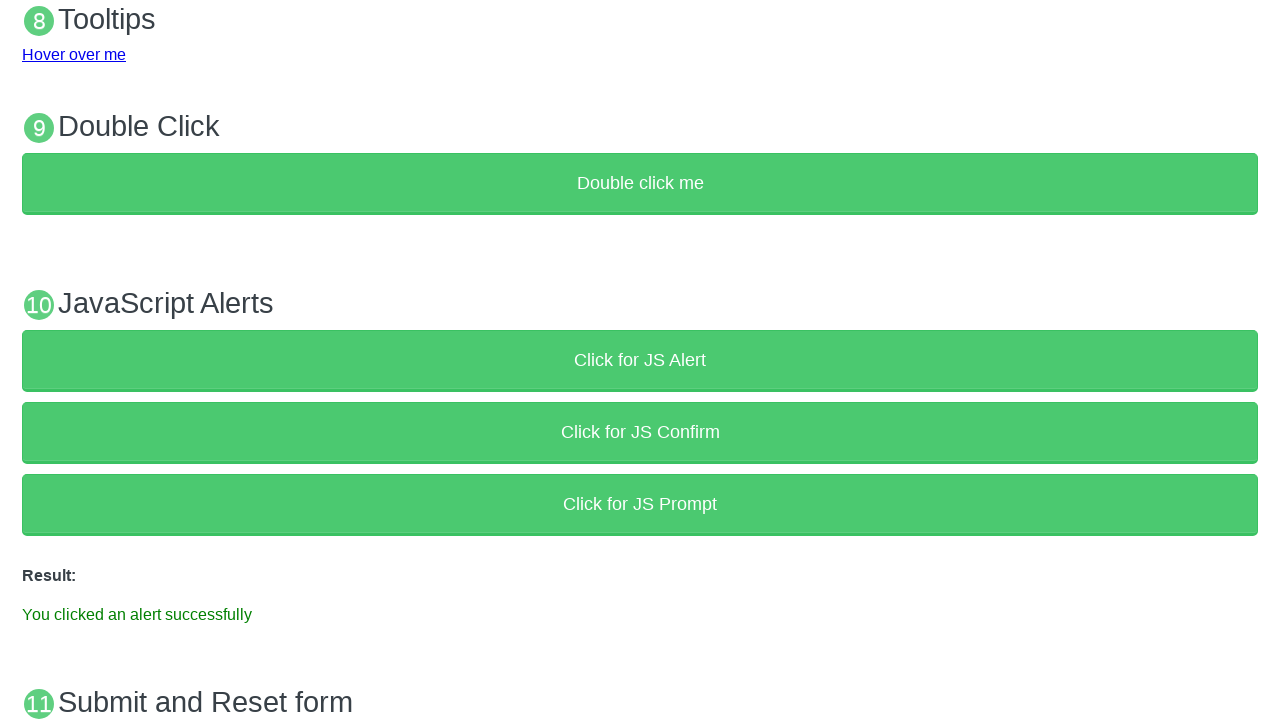

Set up dialog handler to accept alerts
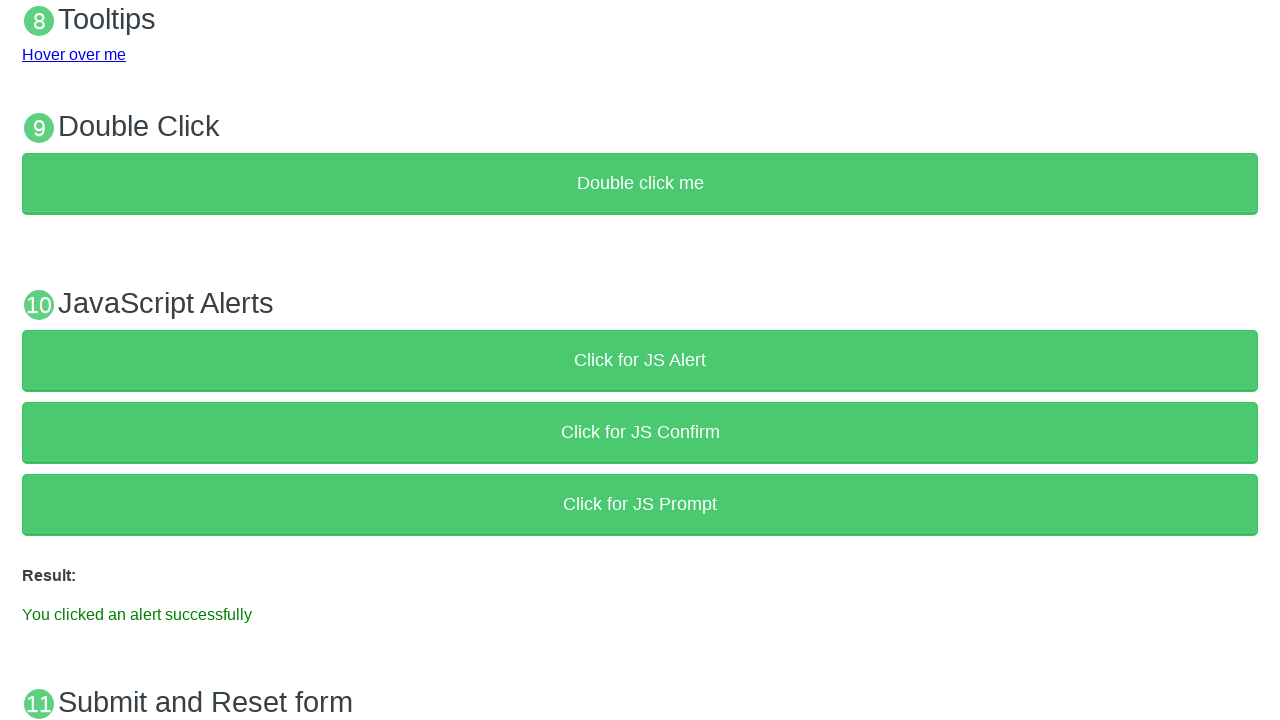

Waited for alert dialog to be handled
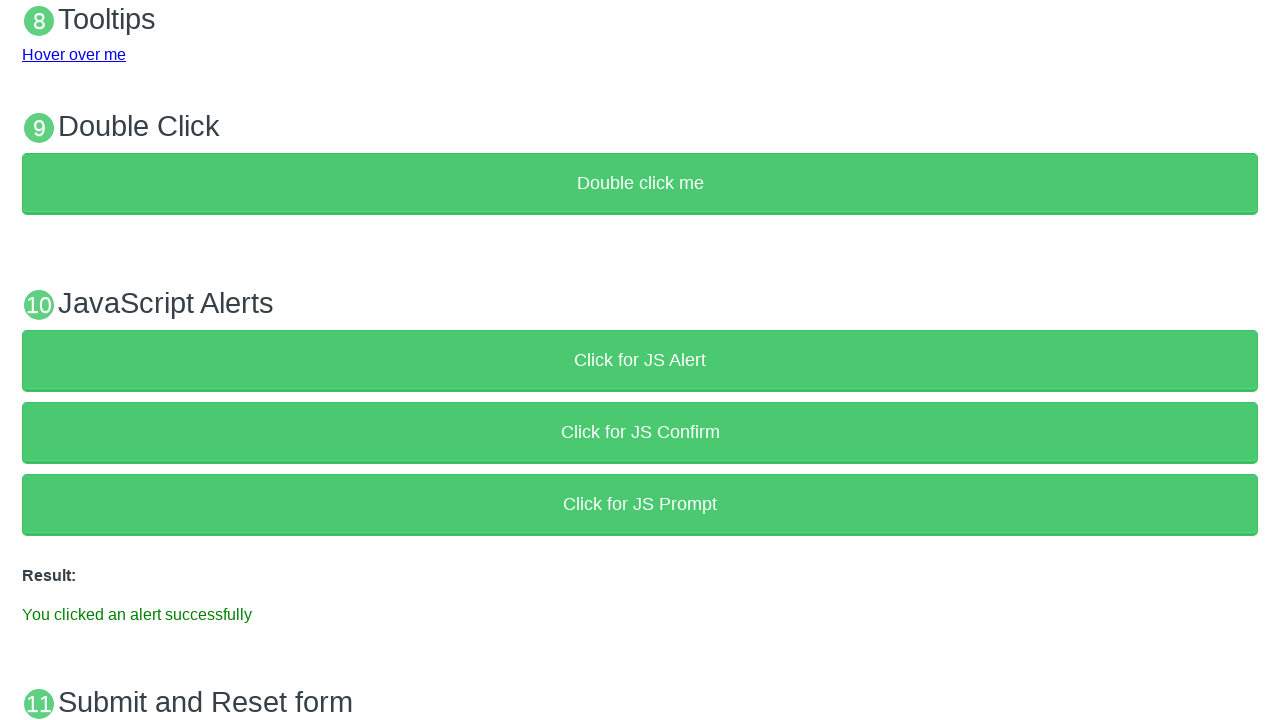

Clicked JS Confirm button at (640, 432) on xpath=//button[text()='Click for JS Confirm']
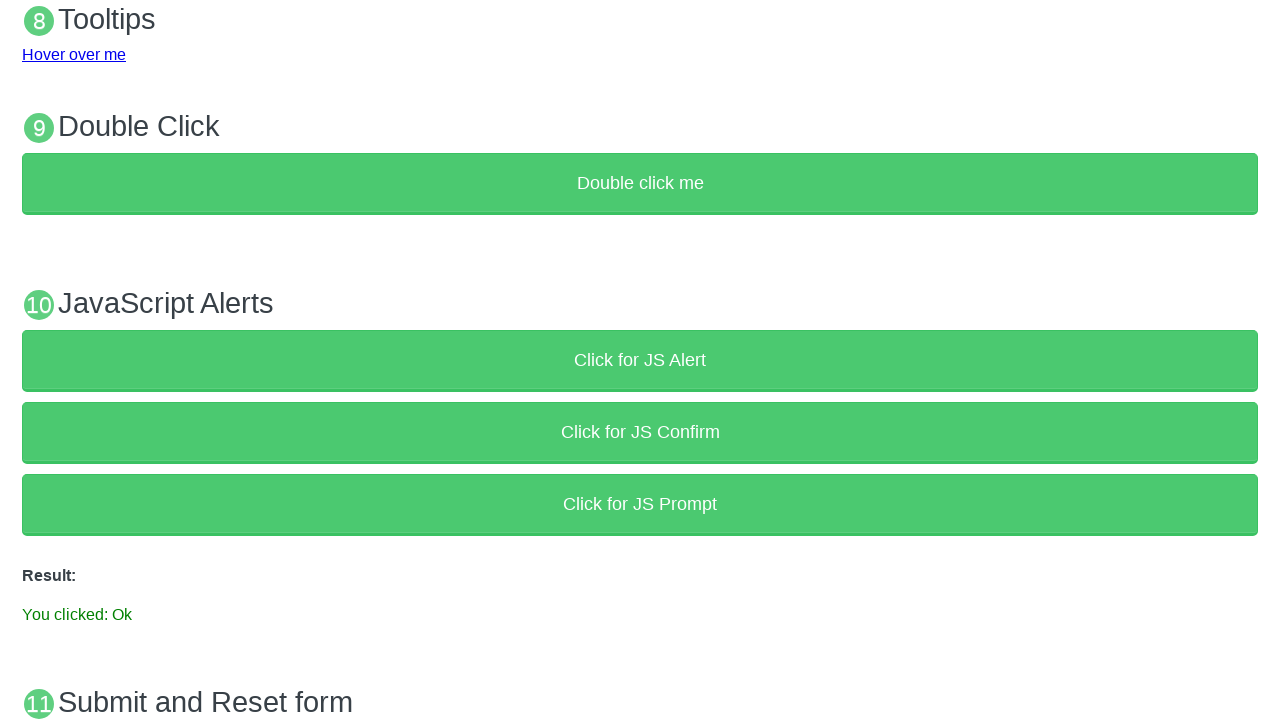

Waited for confirm dialog to be handled with accept
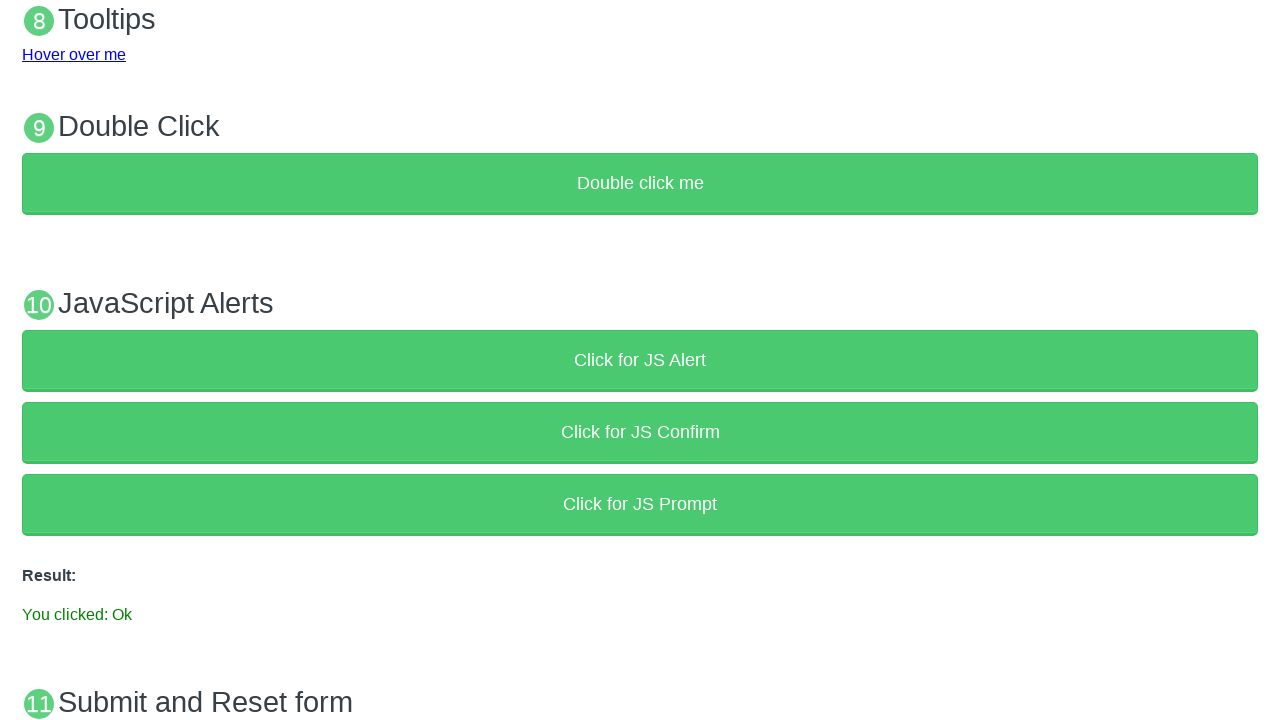

Set up dialog handler to dismiss confirm dialog
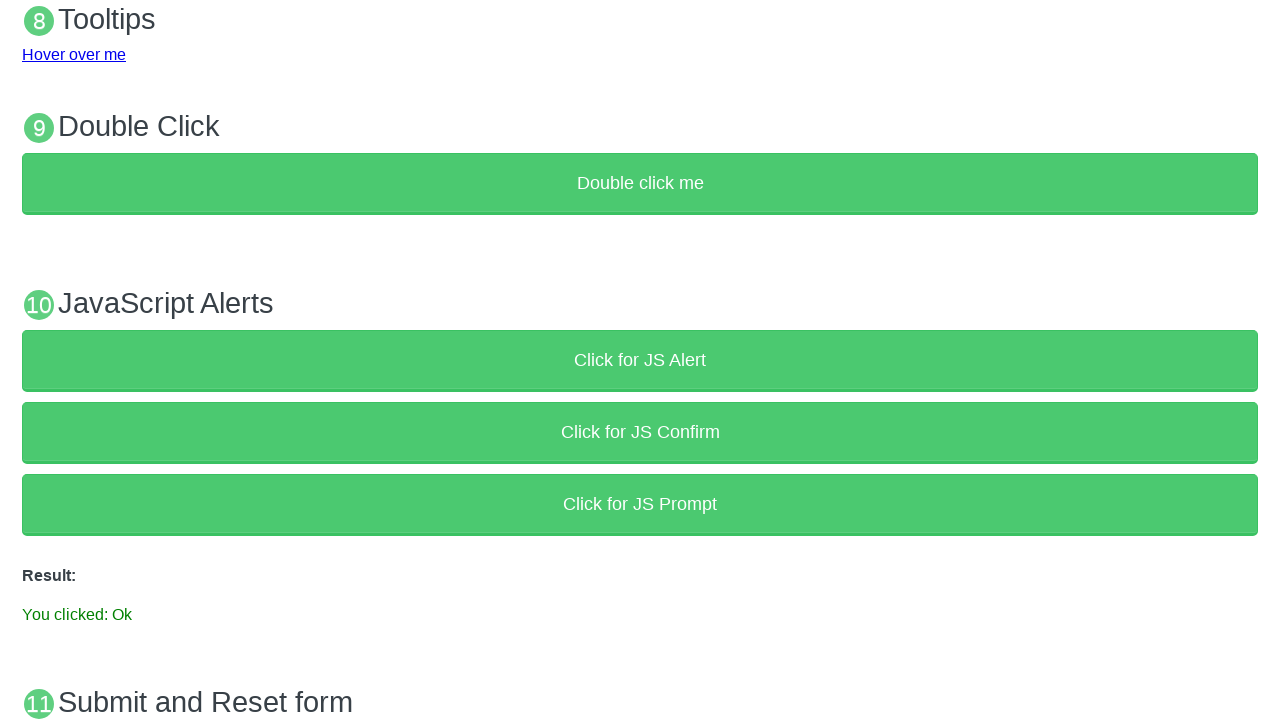

Clicked JS Confirm button again at (640, 432) on xpath=//button[text()='Click for JS Confirm']
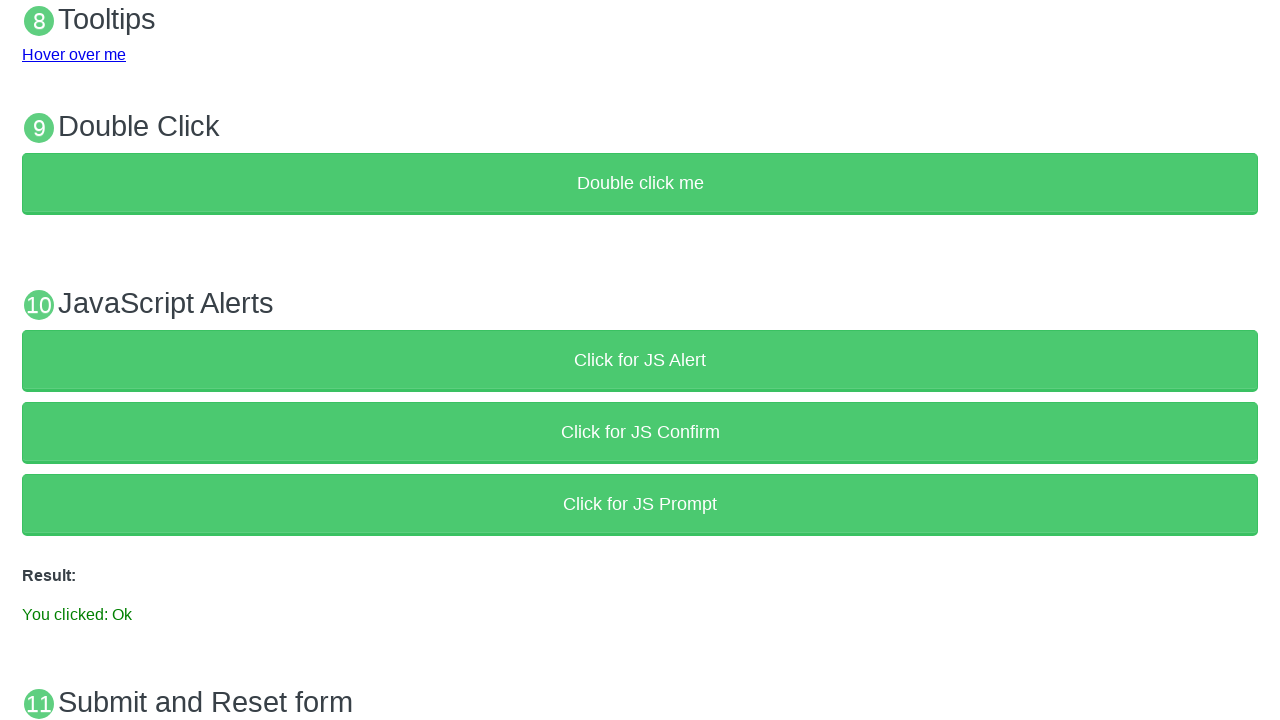

Waited for confirm dialog to be dismissed
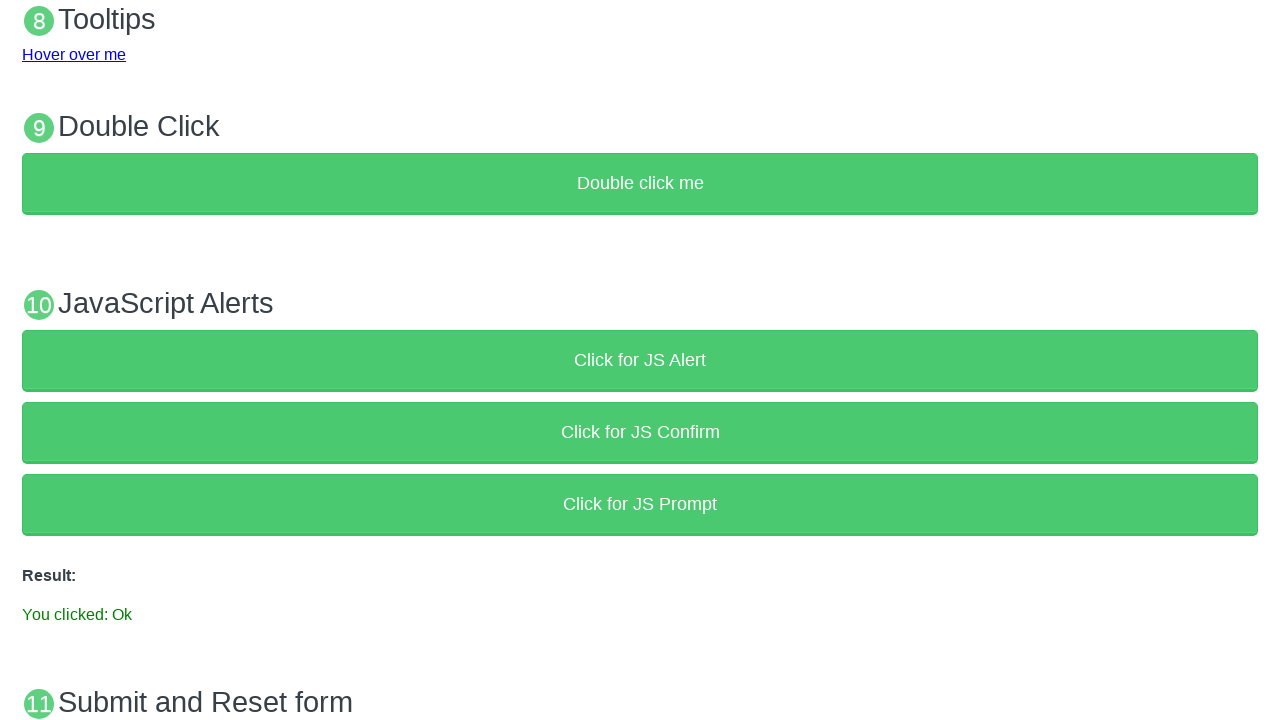

Set up dialog handler to accept prompt with text 'Automation Testing'
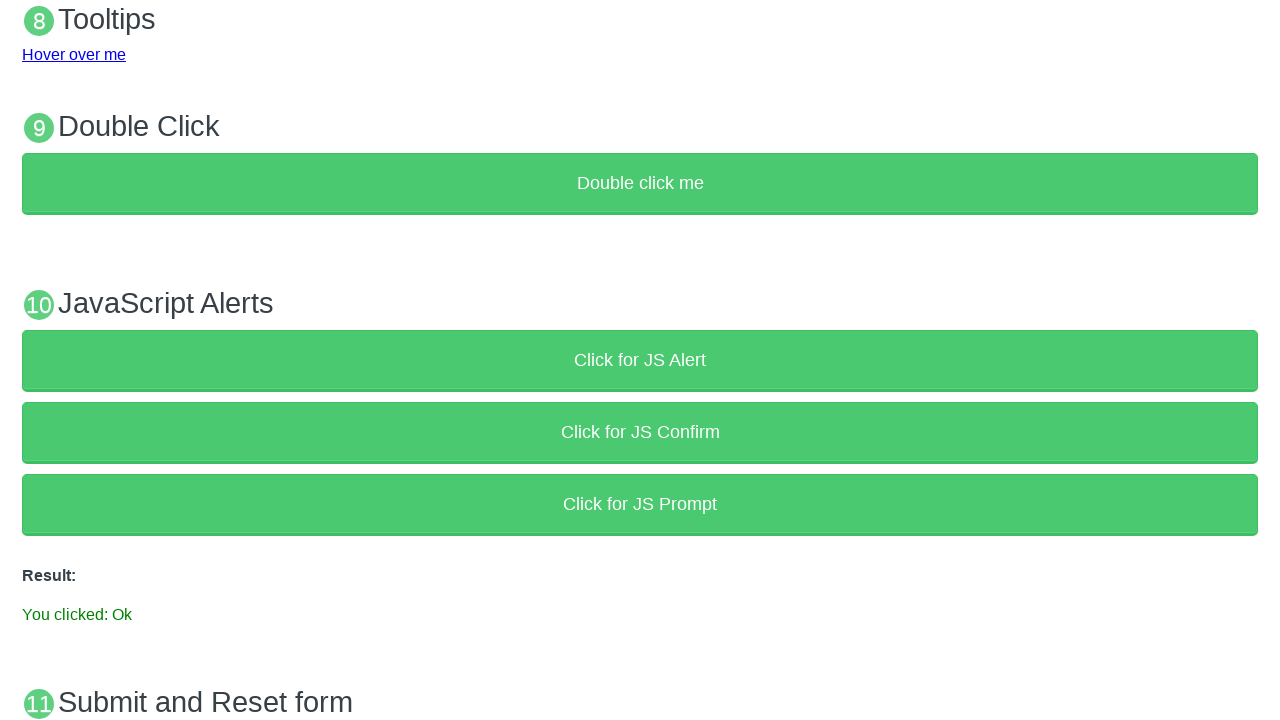

Clicked JS Prompt button at (640, 504) on xpath=//button[text()='Click for JS Prompt']
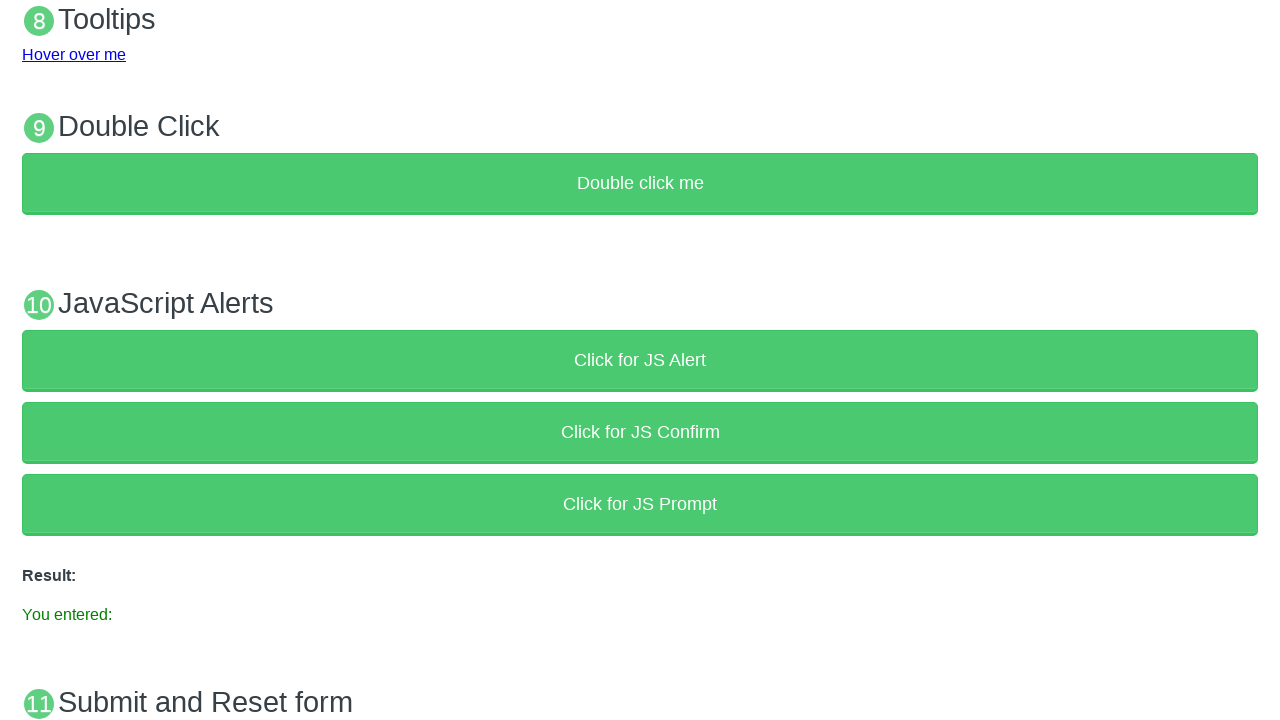

Waited for prompt dialog to be handled with text entry
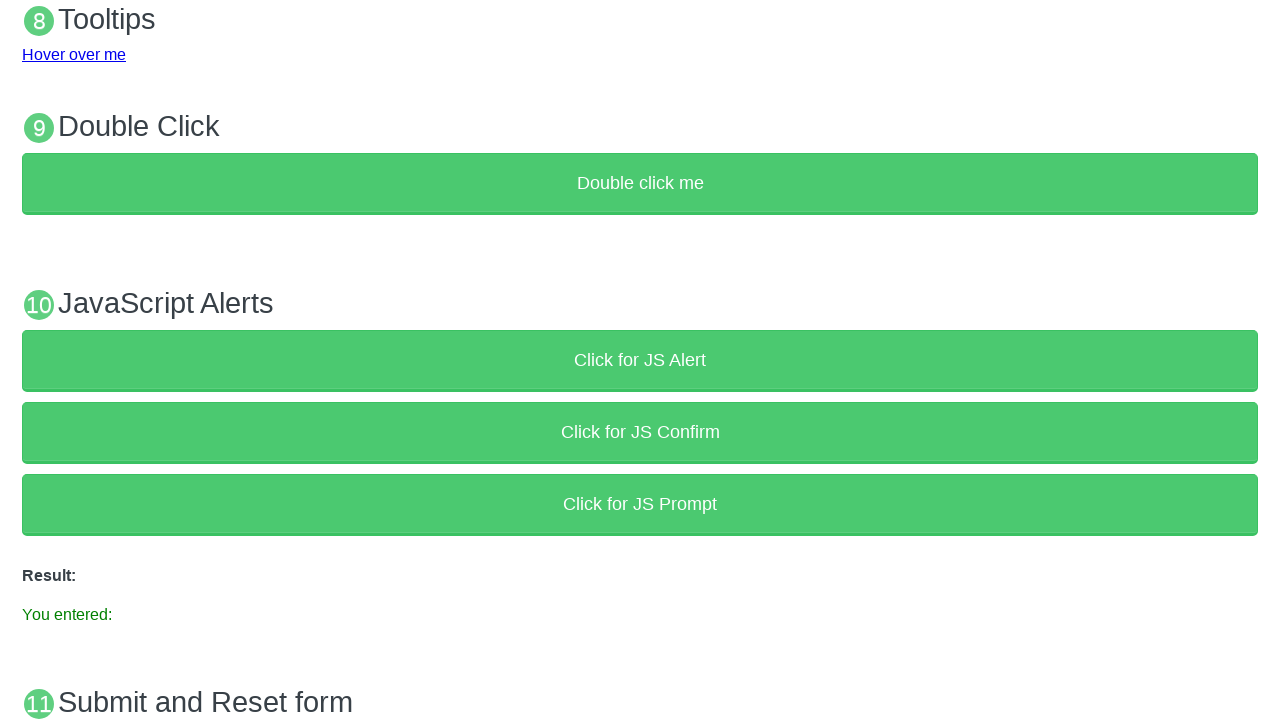

Set up dialog handler to dismiss prompt dialog
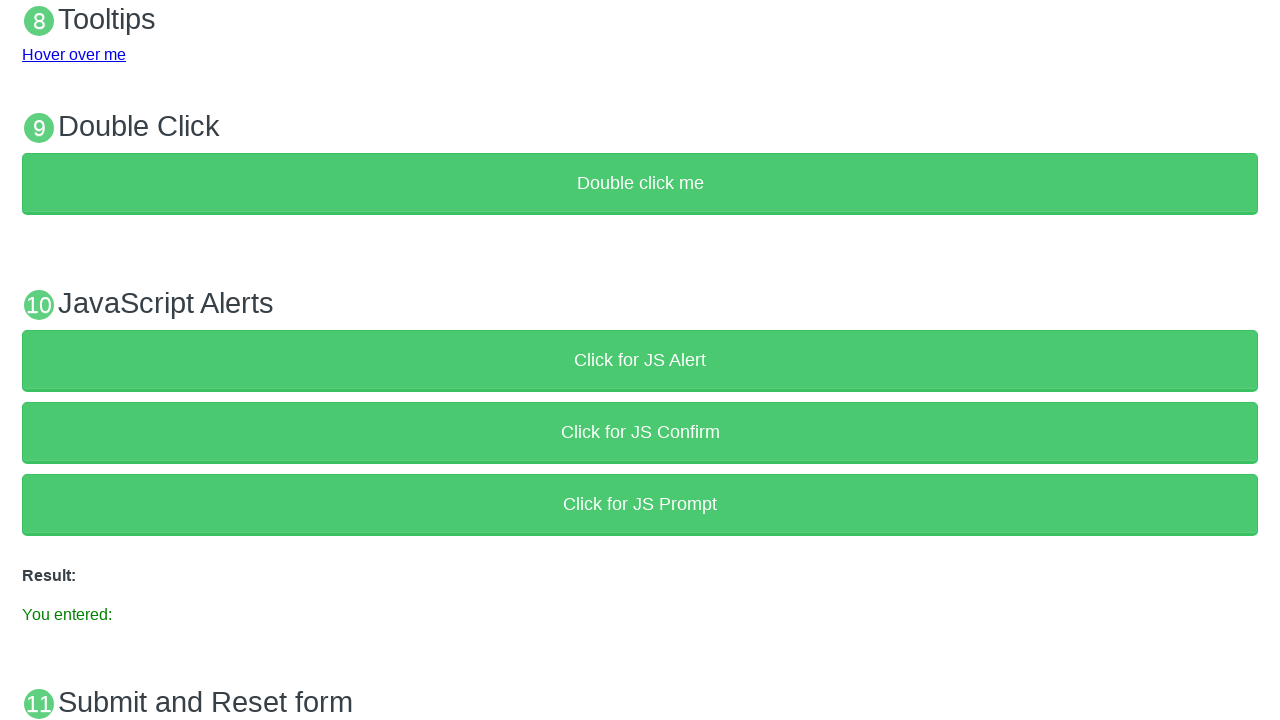

Clicked JS Prompt button again at (640, 504) on xpath=//button[text()='Click for JS Prompt']
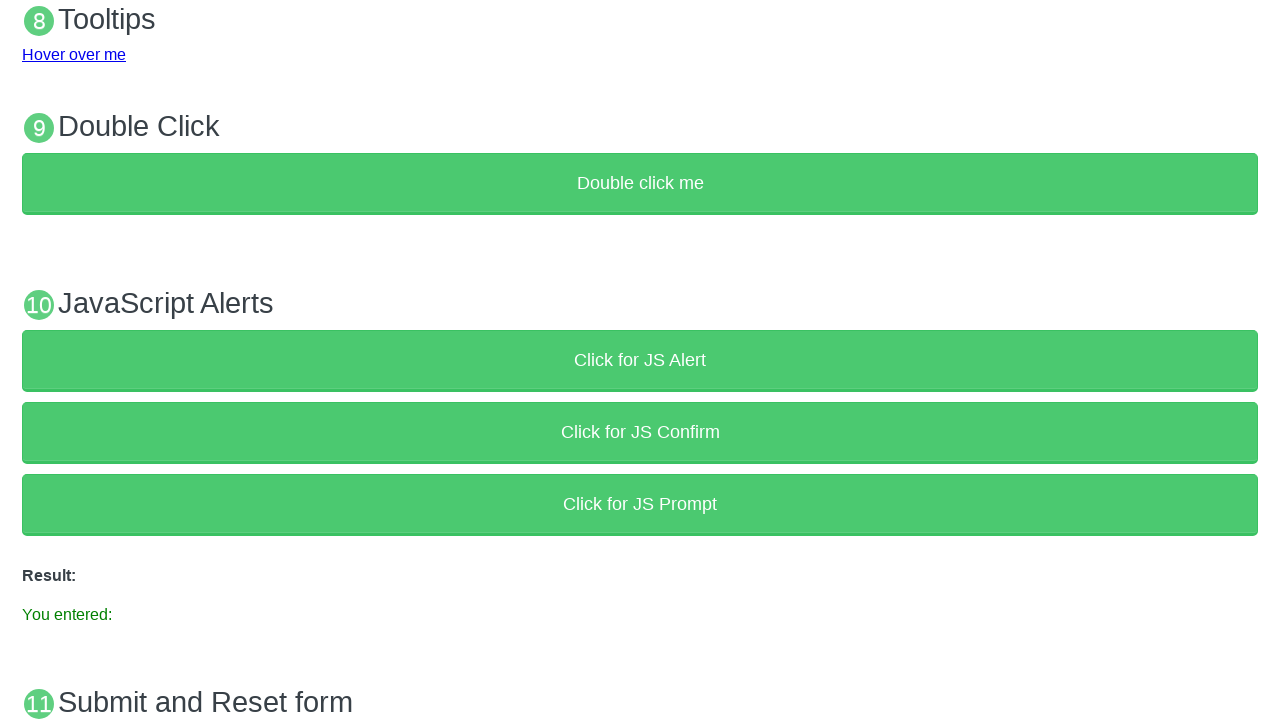

Waited for prompt dialog to be dismissed
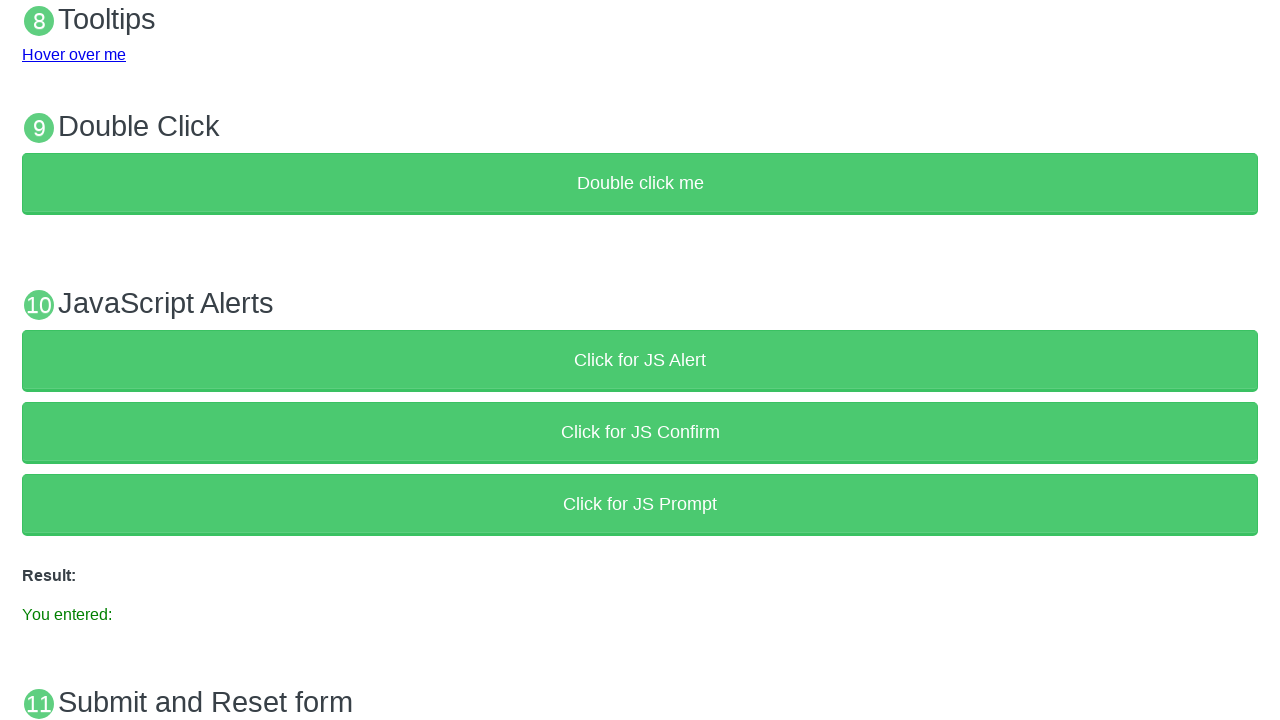

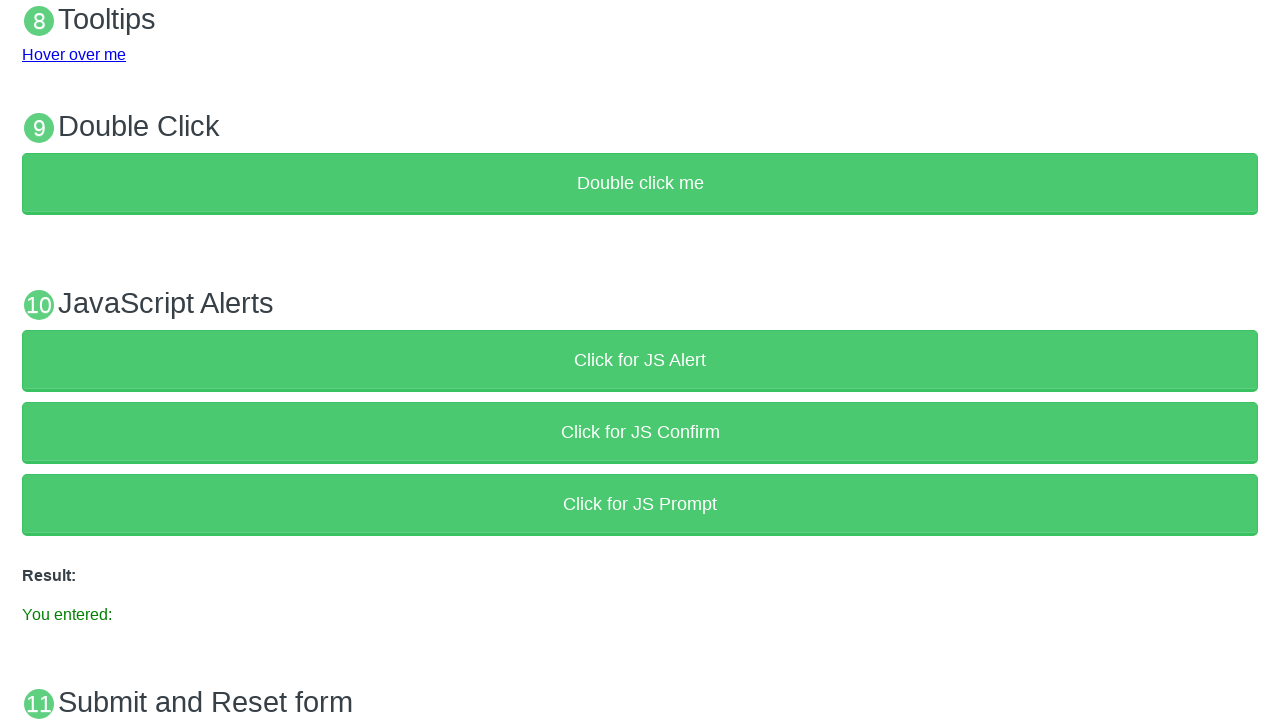